Tests the Playwright homepage by verifying the title contains "Playwright", checking that the "Get started" link has the correct href attribute, clicking it, and verifying navigation to the intro page.

Starting URL: https://playwright.dev

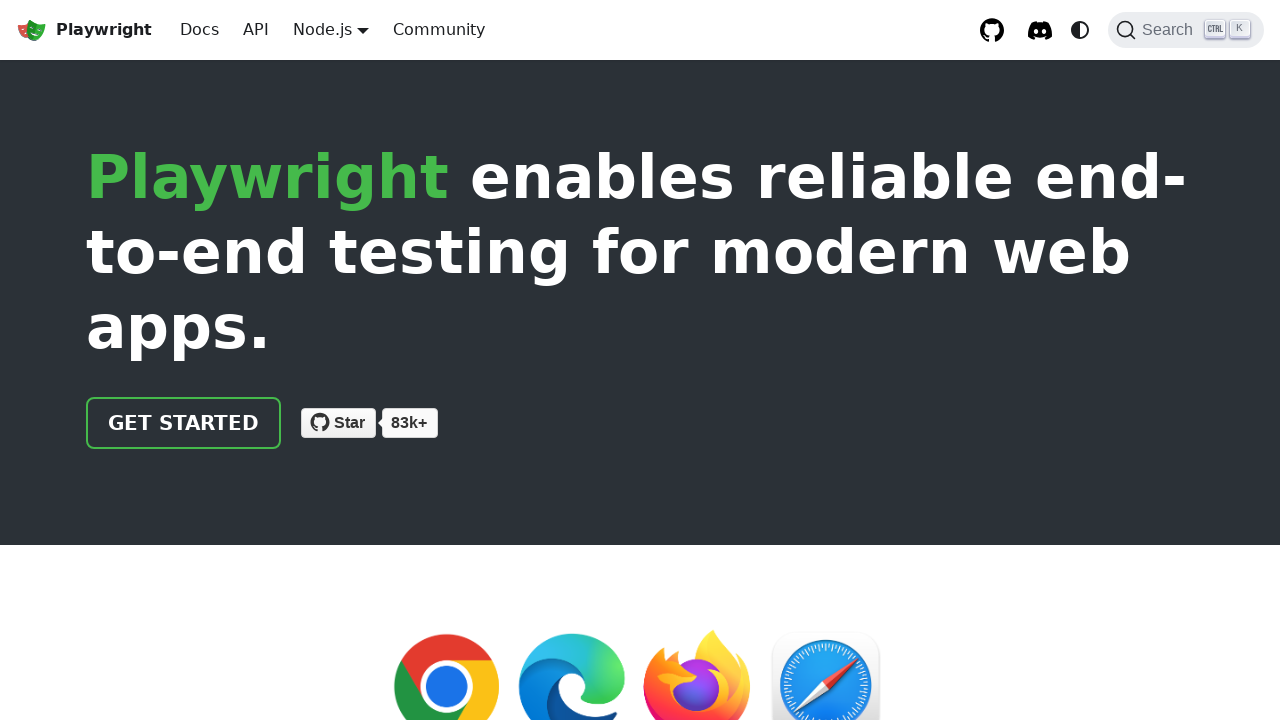

Verified page title contains 'Playwright'
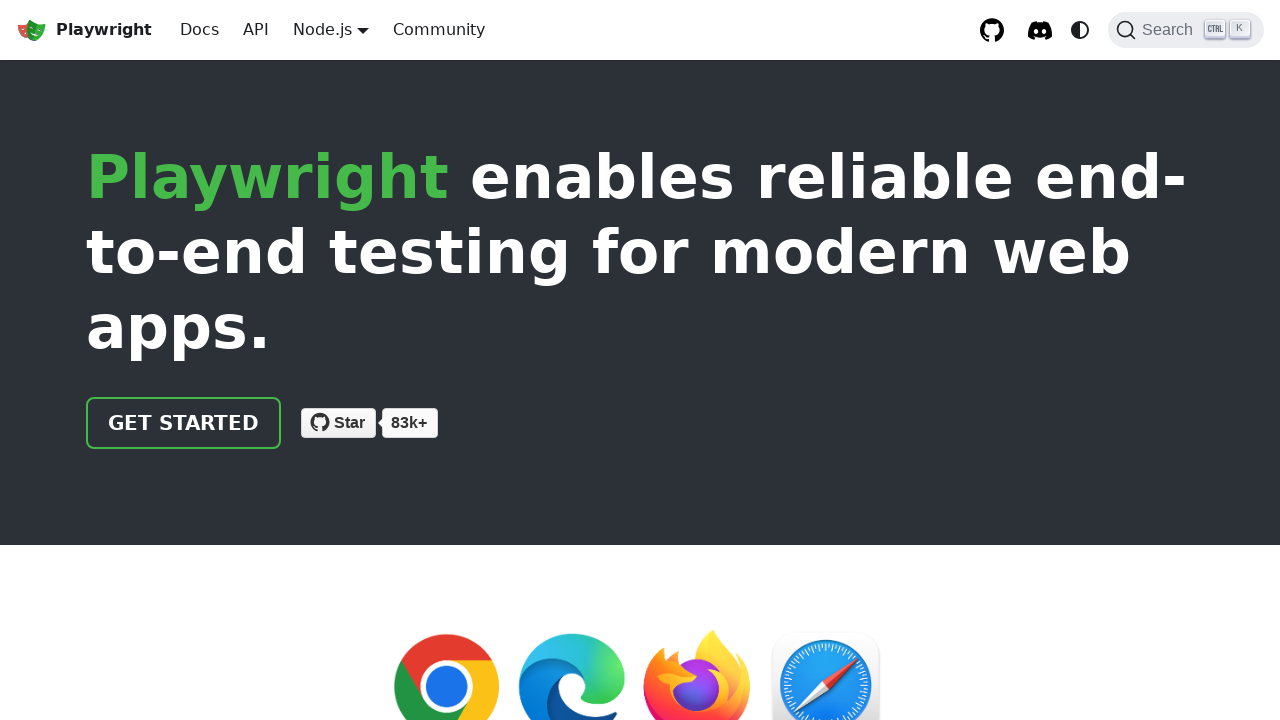

Located the 'Get started' link
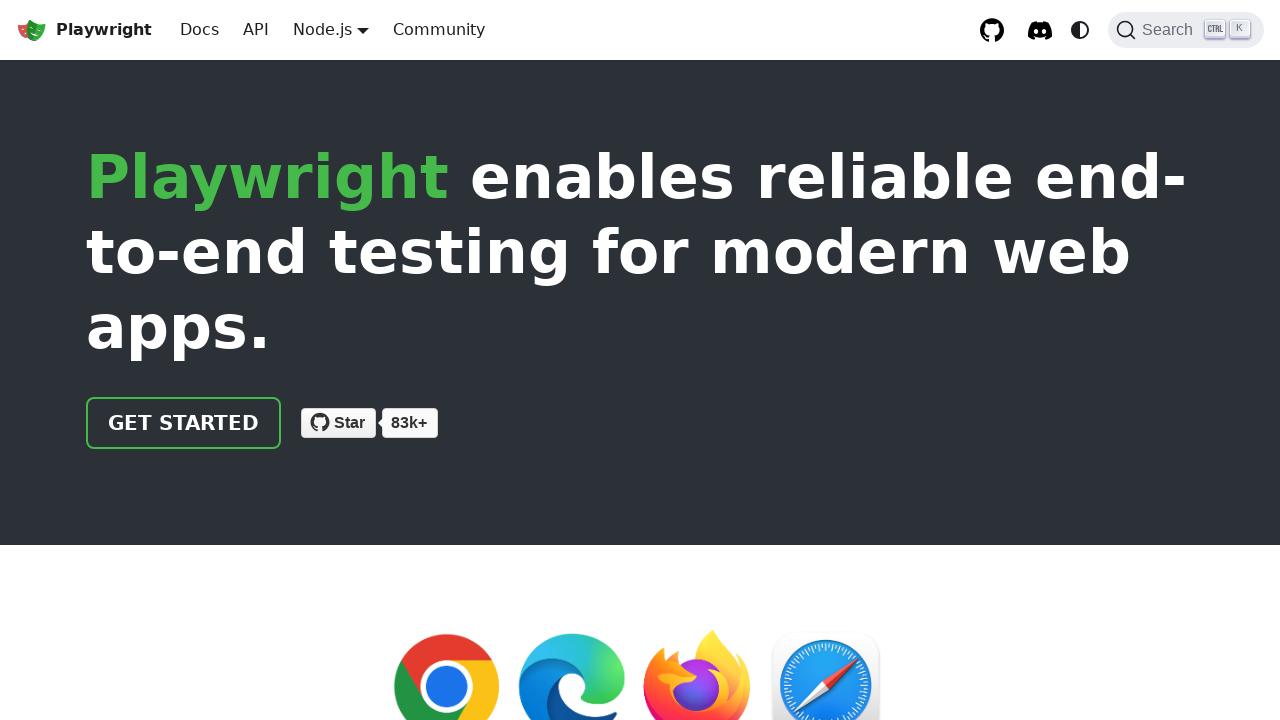

Verified 'Get started' link has href='/docs/intro'
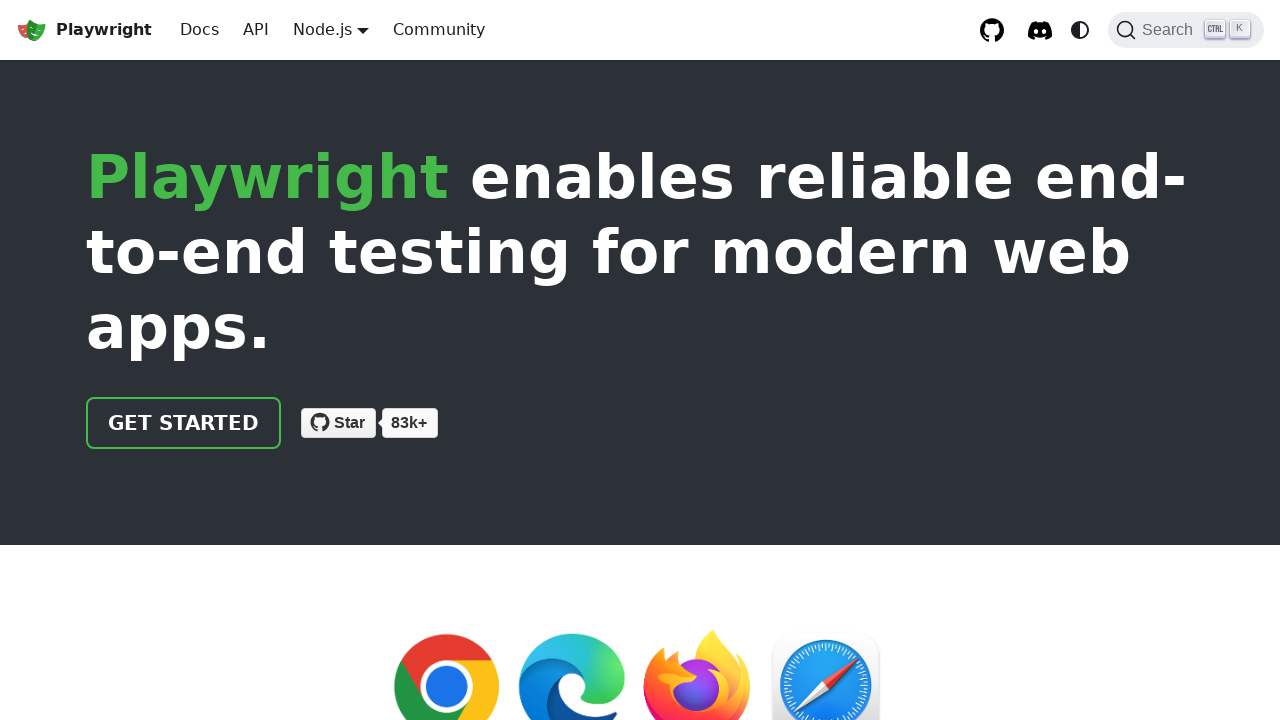

Clicked the 'Get started' link at (184, 423) on internal:role=link[name="Get started"i]
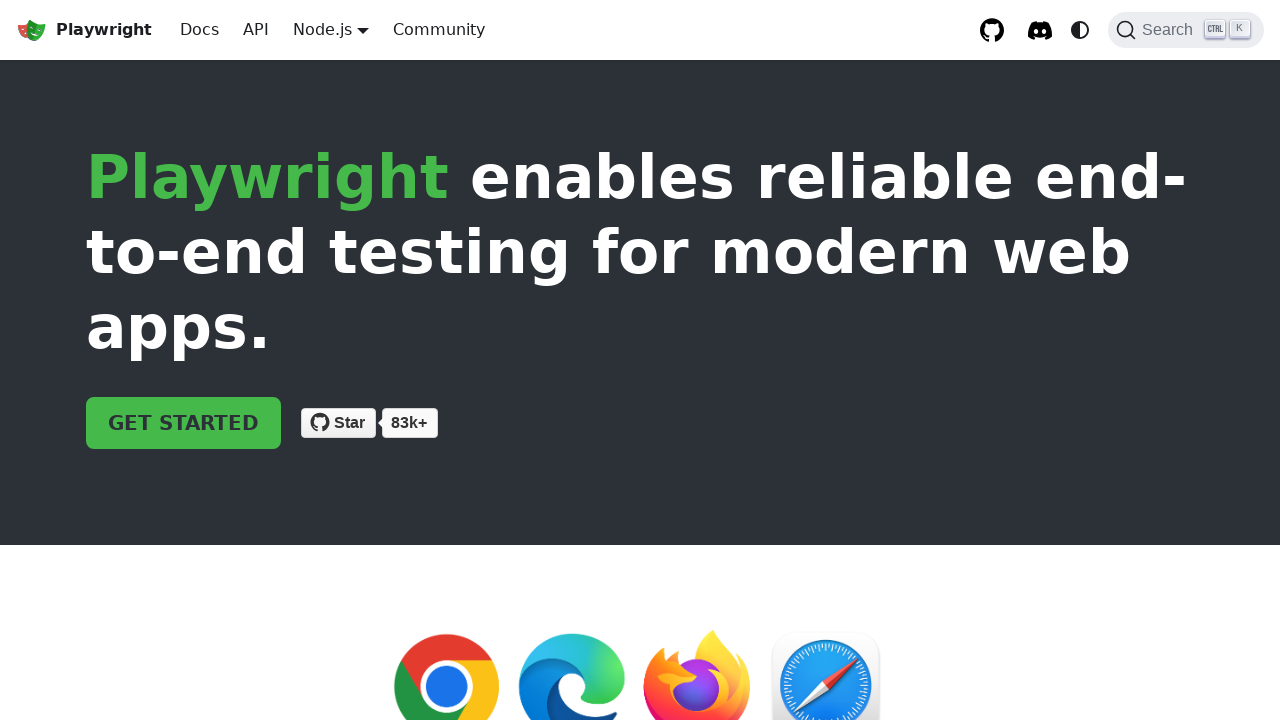

Verified navigation to intro page with URL containing 'intro'
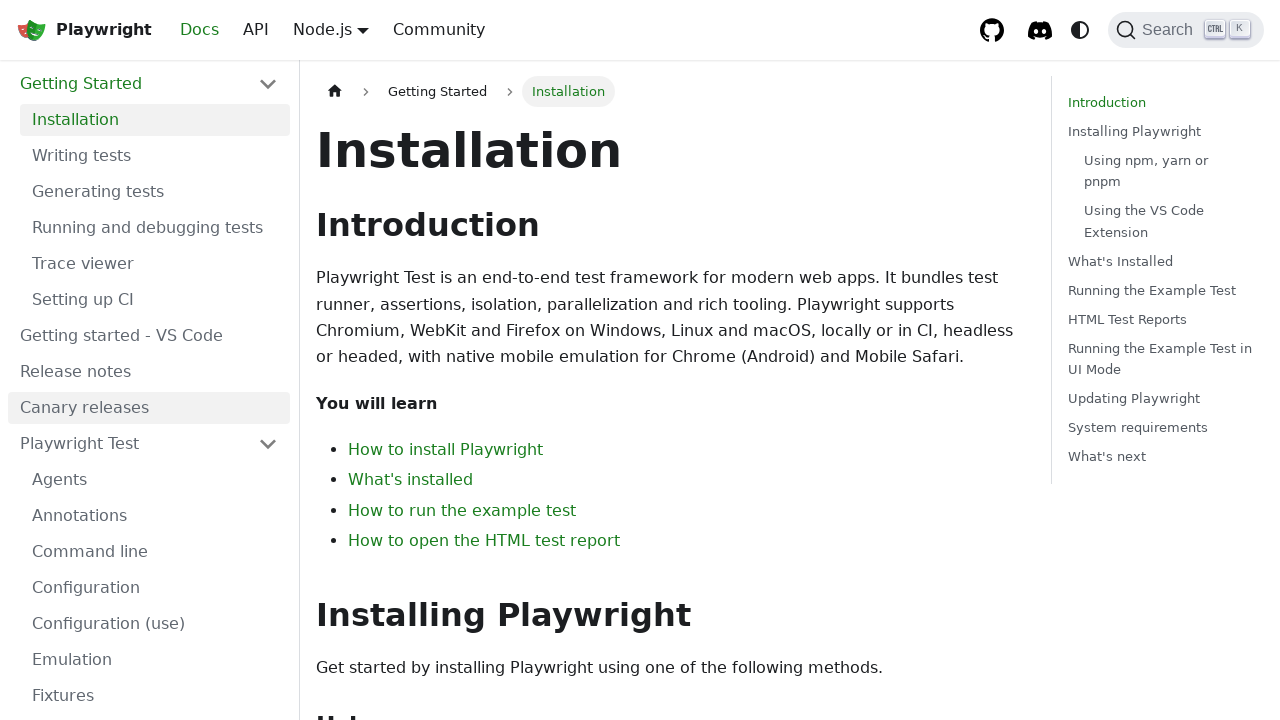

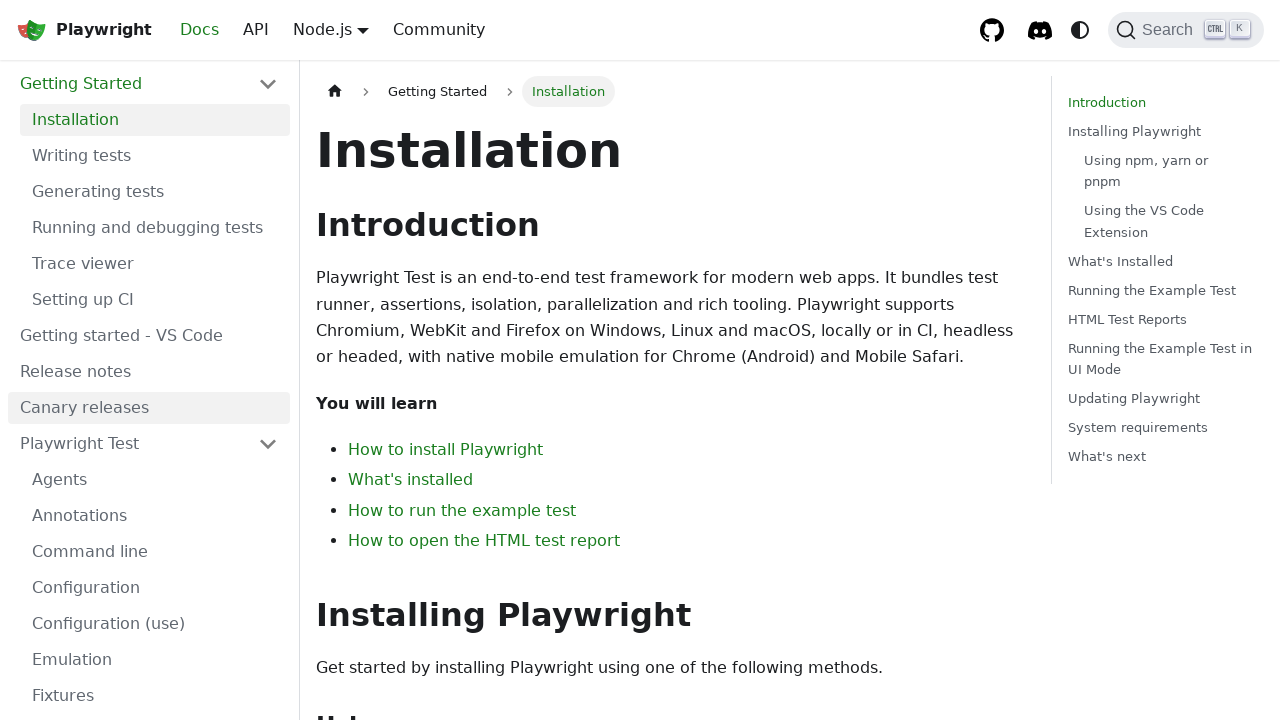